Tests animation by clicking button, waiting for animation to complete, then clicking the moving target

Starting URL: http://www.uitestingplayground.com/animation

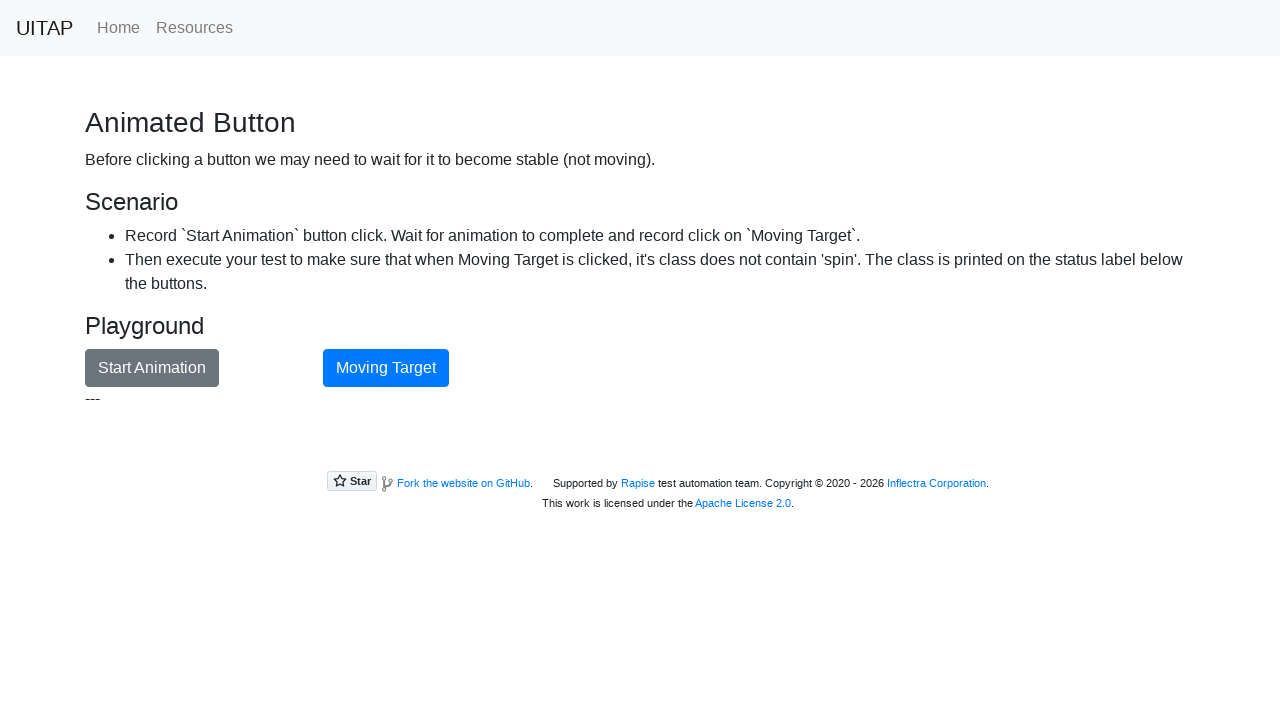

Clicked animation button to start animation at (152, 368) on #animationButton
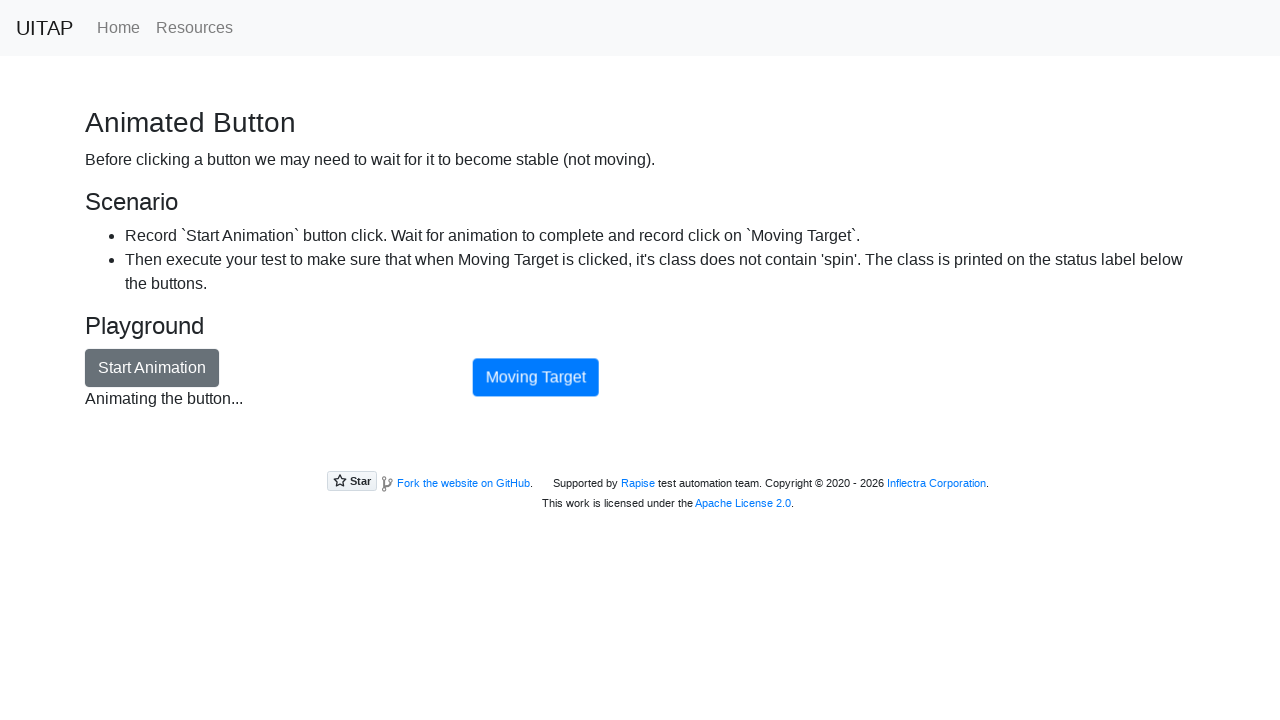

Animation completed and spin class removed from moving target
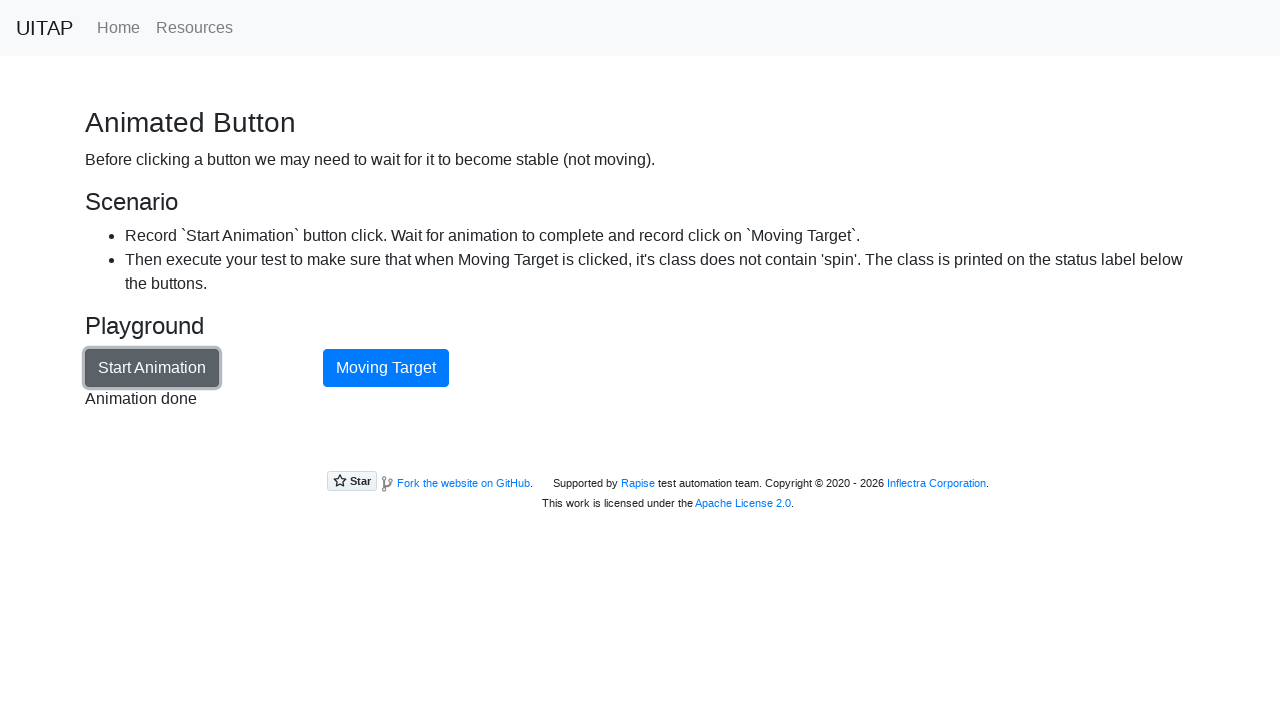

Clicked on the moving target element at (386, 368) on #movingTarget
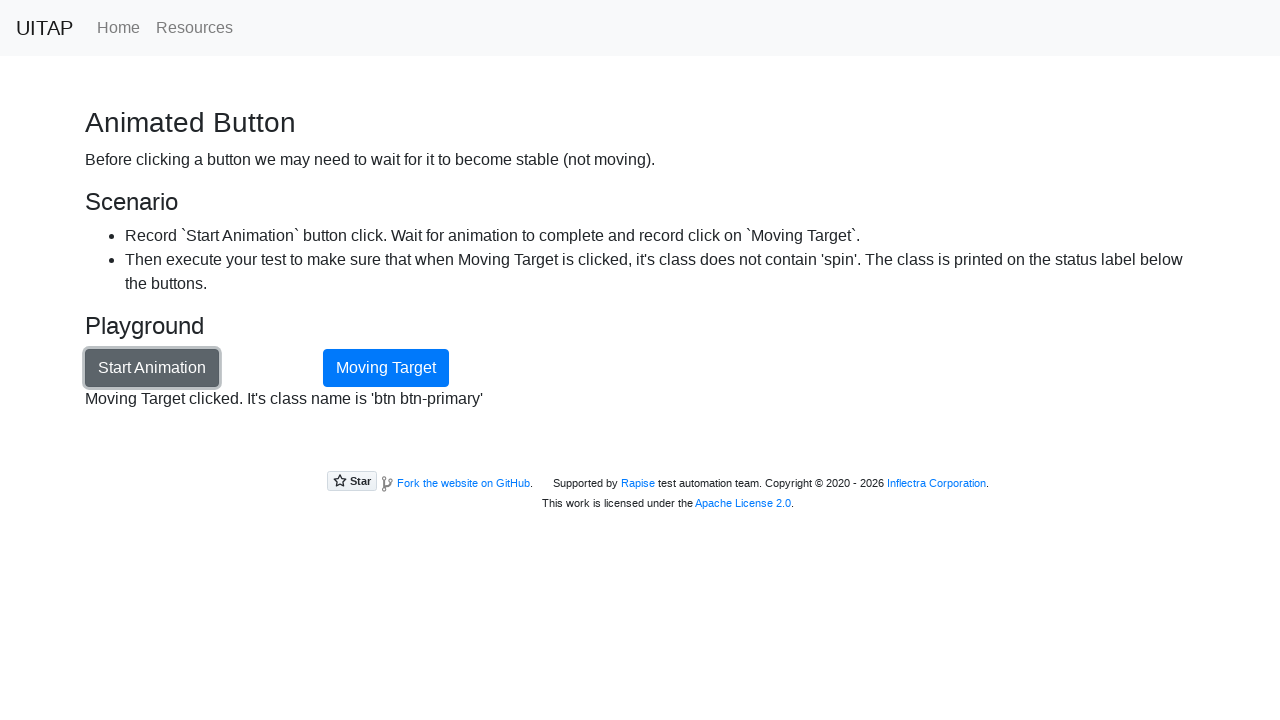

Verified operation status shows 'Moving Target clicked. It's class name is 'btn btn-primary''
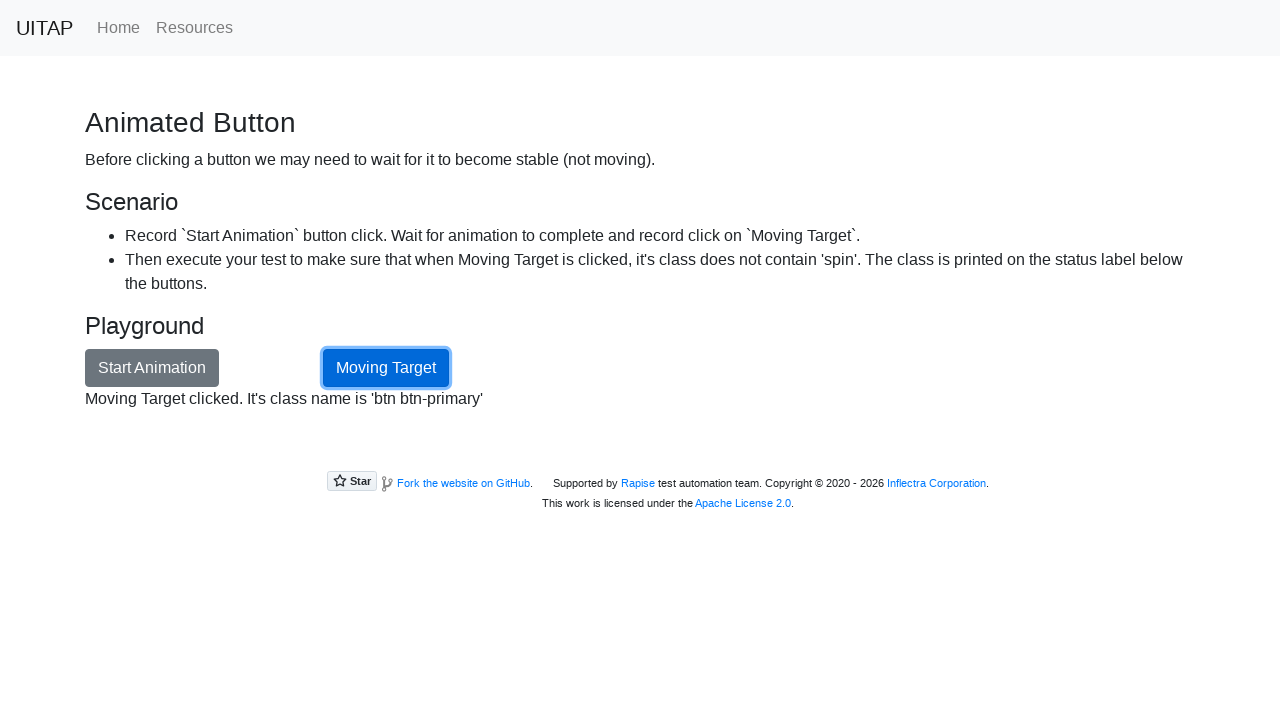

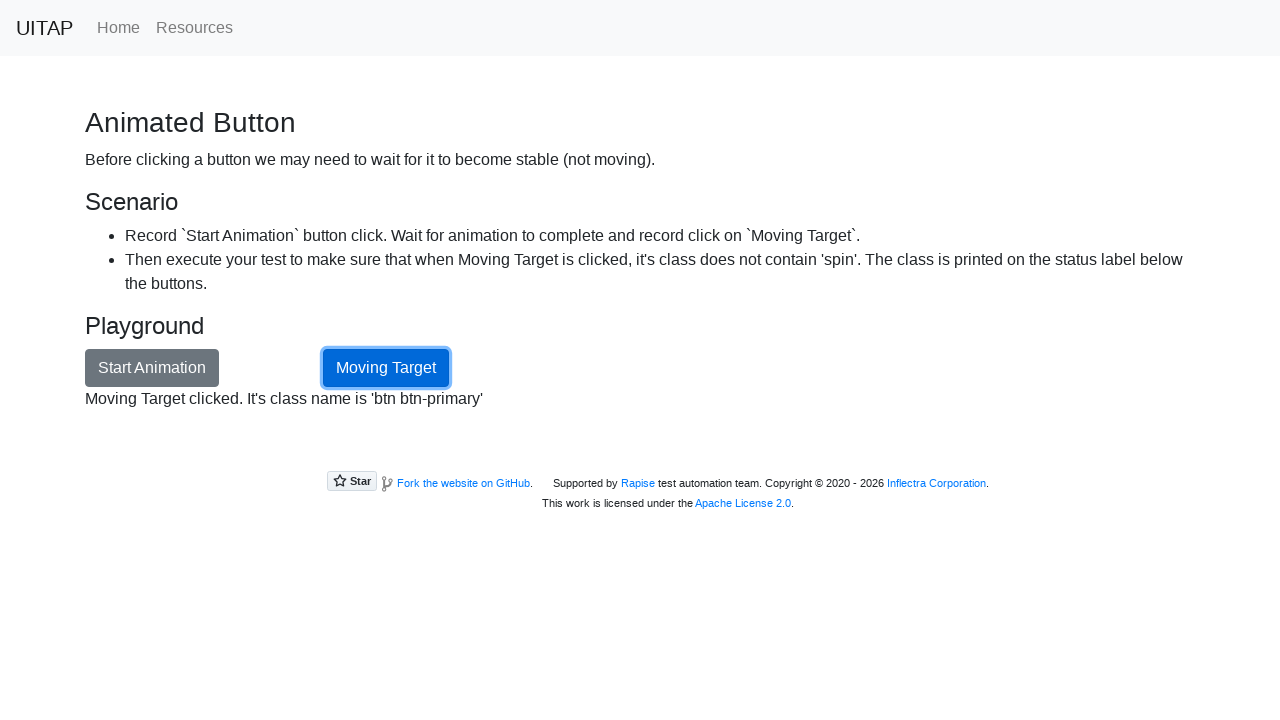